Opens a form page, switches to a new window to fetch course text from a table, then returns to the original window to fill the name field with the fetched text

Starting URL: https://rahulshettyacademy.com/angularpractice/

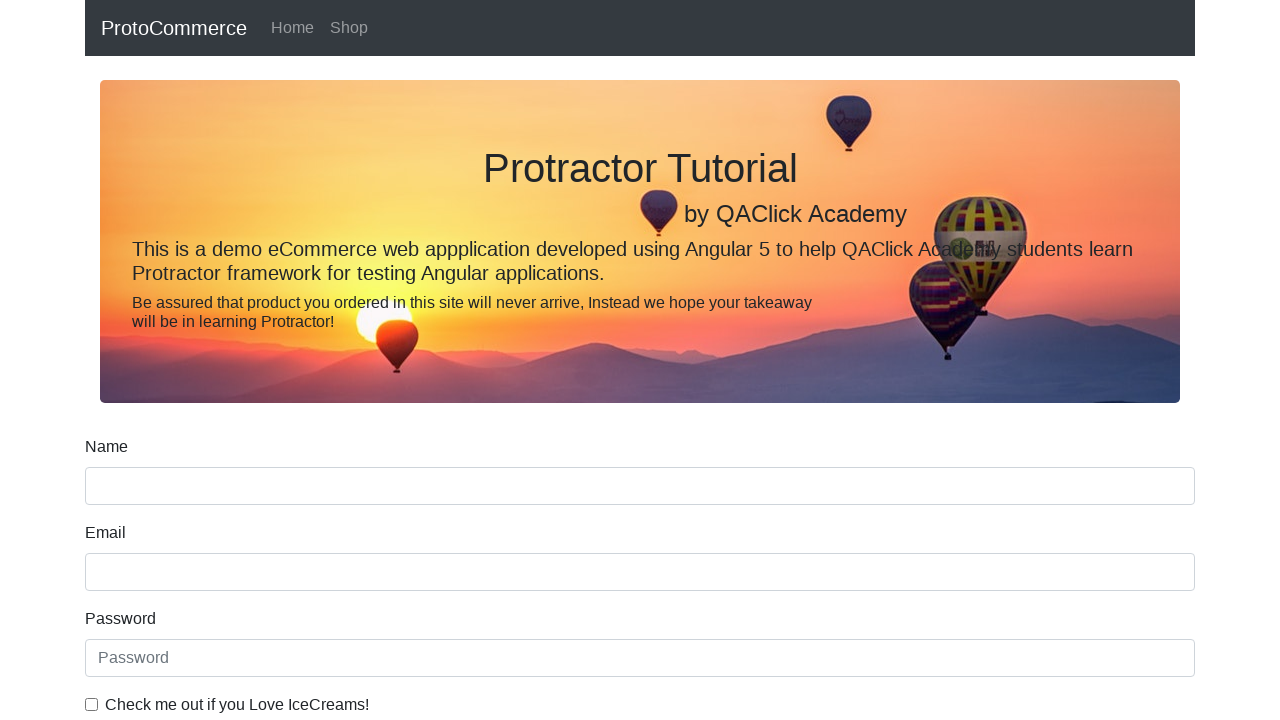

Navigated to form page at https://rahulshettyacademy.com/angularpractice/
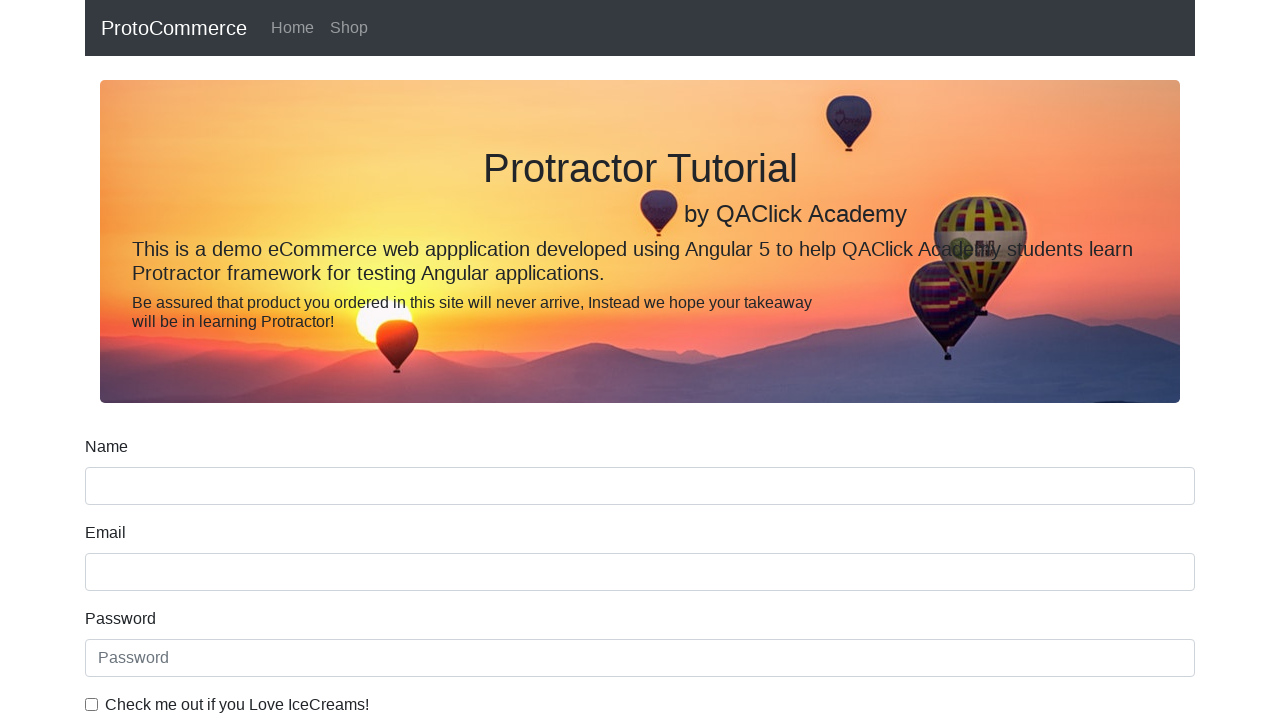

Opened a new page/window
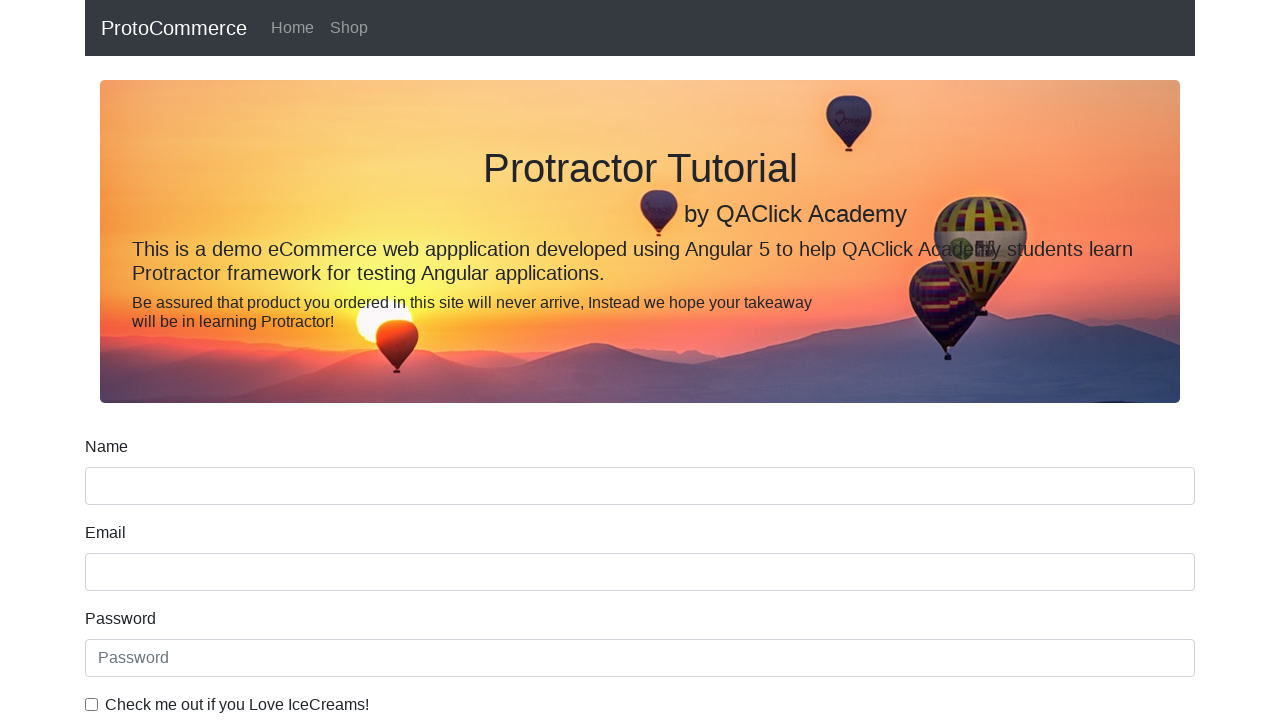

Navigated new page to https://rahulshettyacademy.com/AutomationPractice/
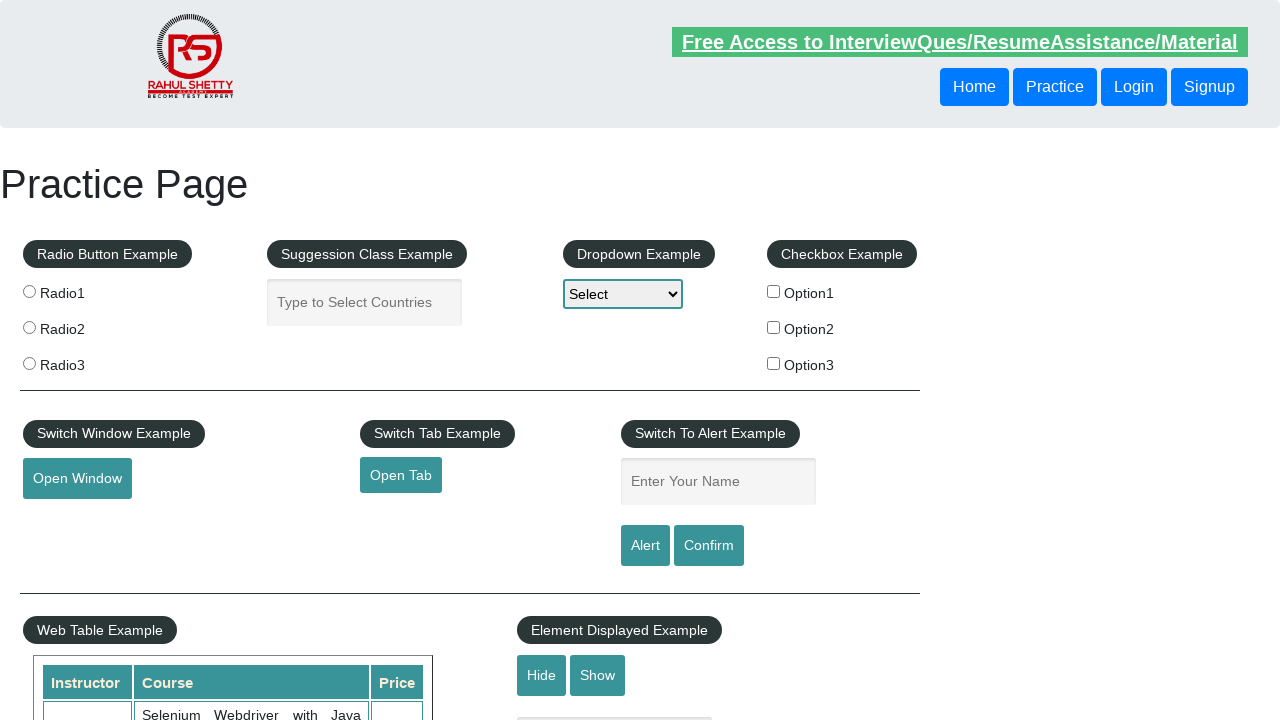

Extracted course text from table: 'Rahul Shetty'
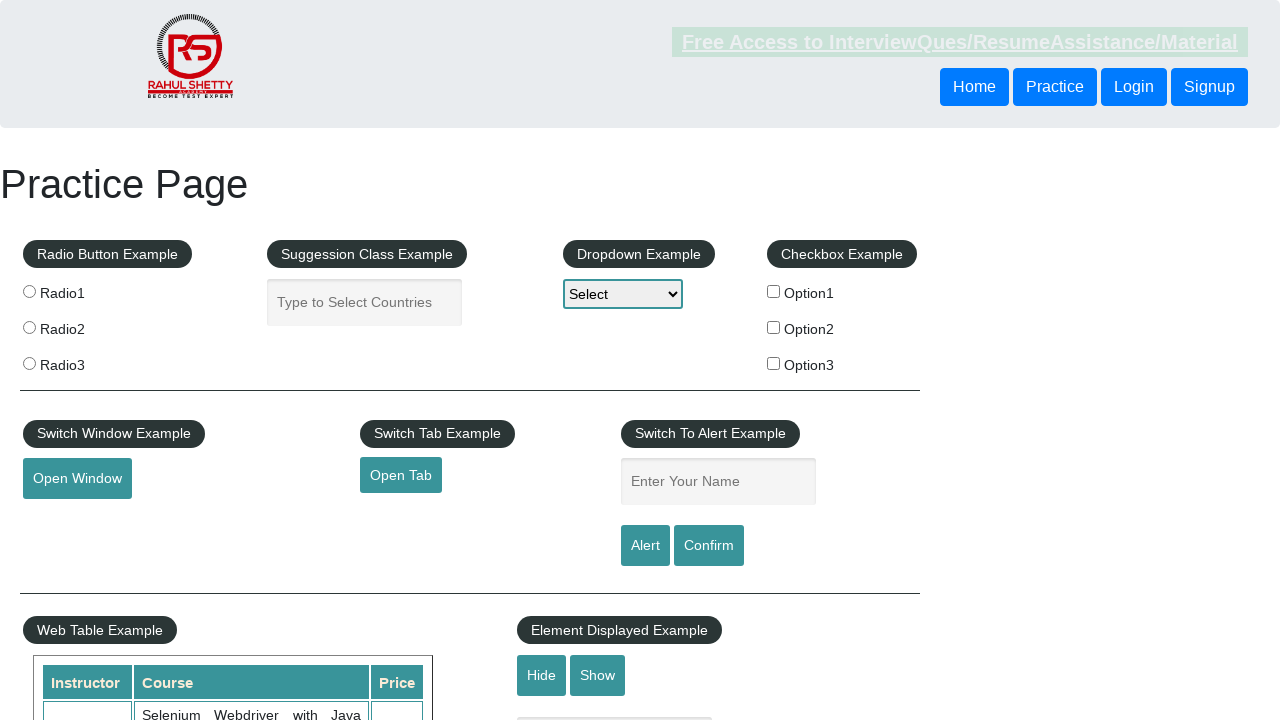

Closed the new page, returned to original window
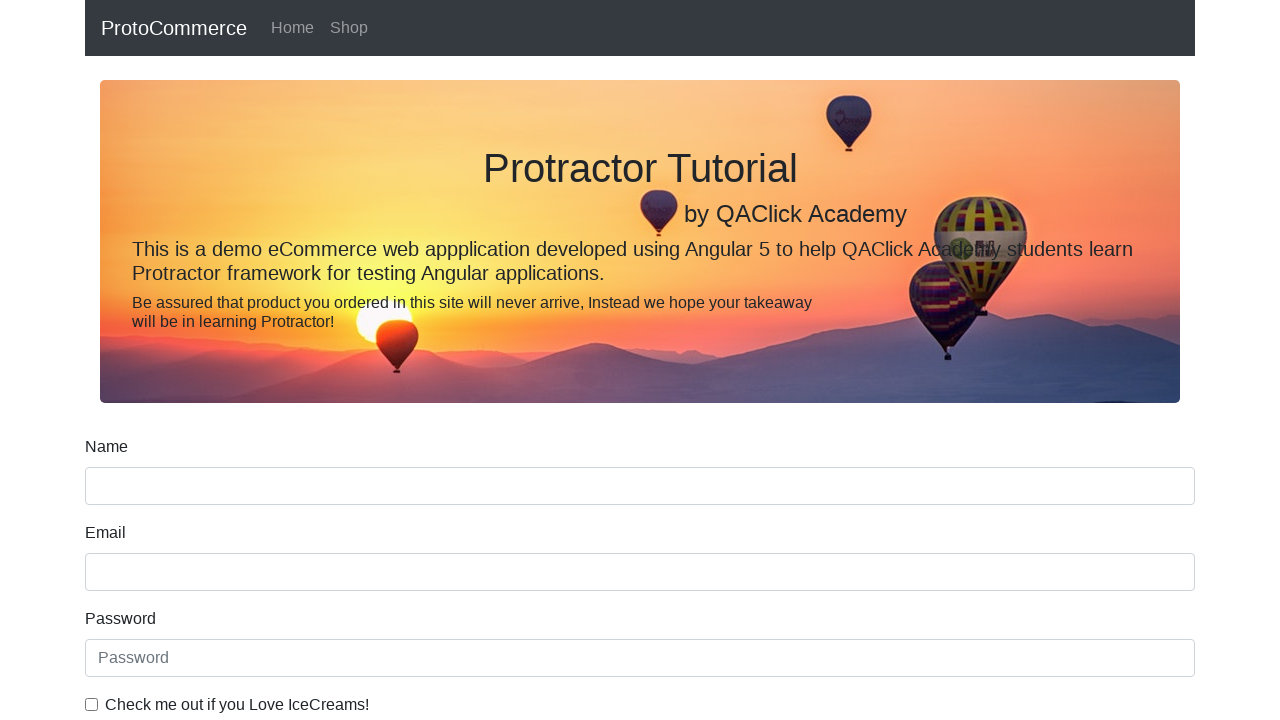

Filled name field with extracted course text: 'Rahul Shetty' on //div[@class='form-group']/input[@name='name']
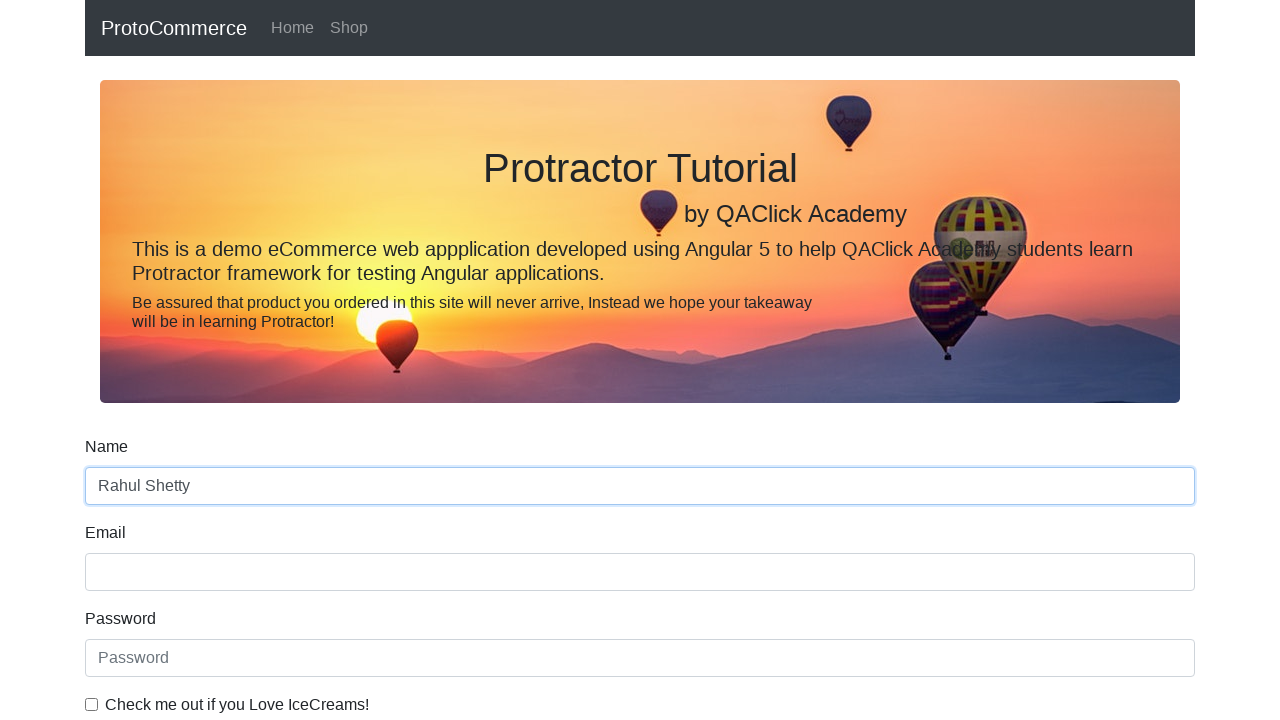

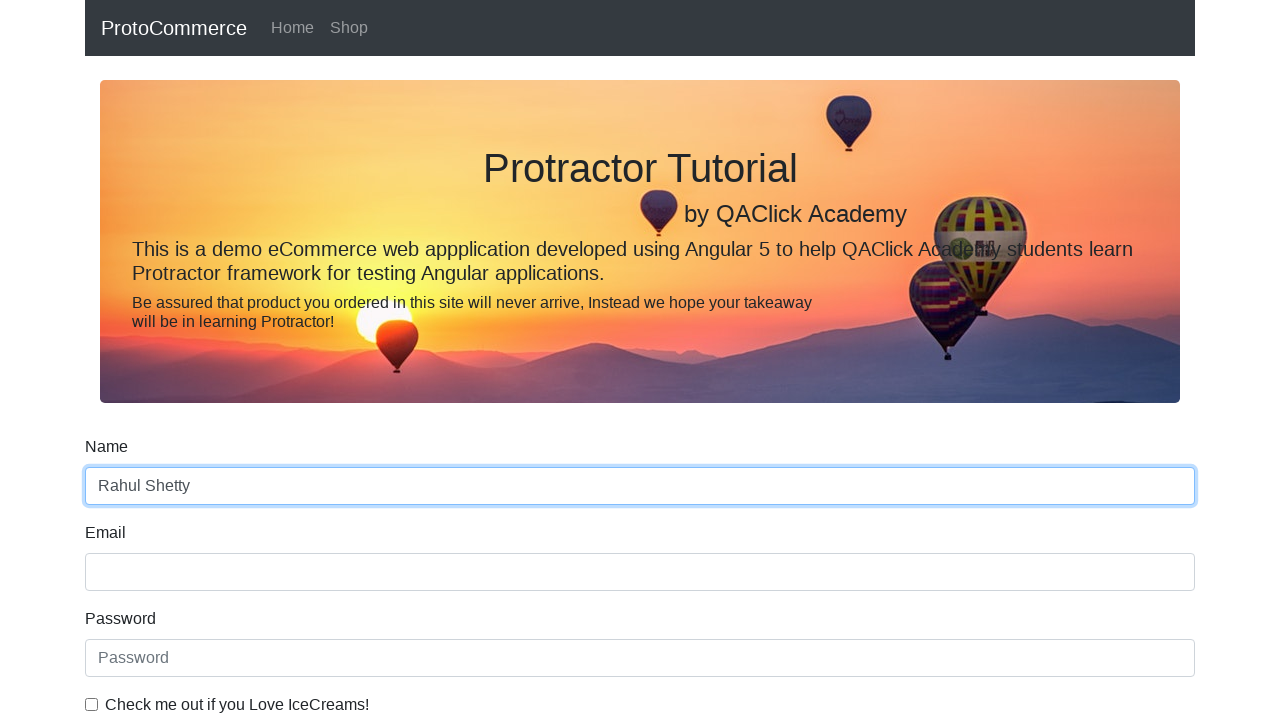